Tests the Text Box form by navigating to Elements > Text Box, filling in name, email, current address, and permanent address fields, then submitting and verifying the output displays correctly.

Starting URL: https://demoqa.com/

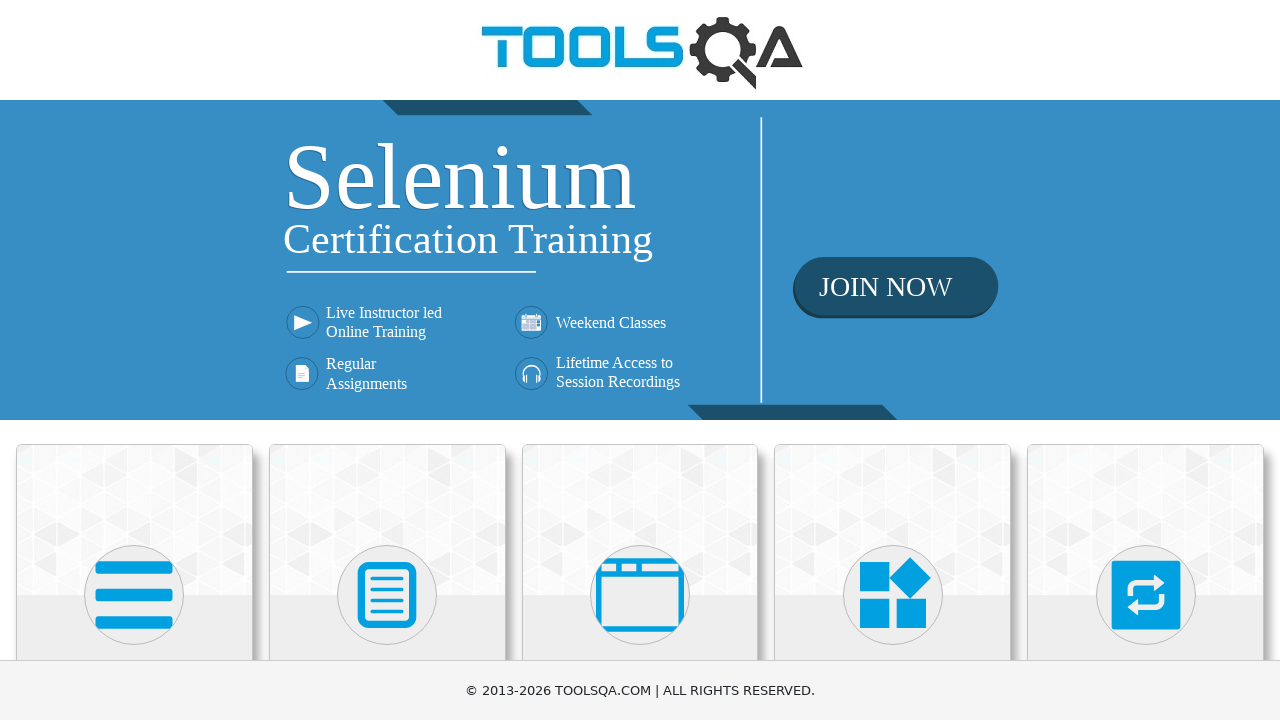

Clicked on Elements section at (134, 360) on text=Elements
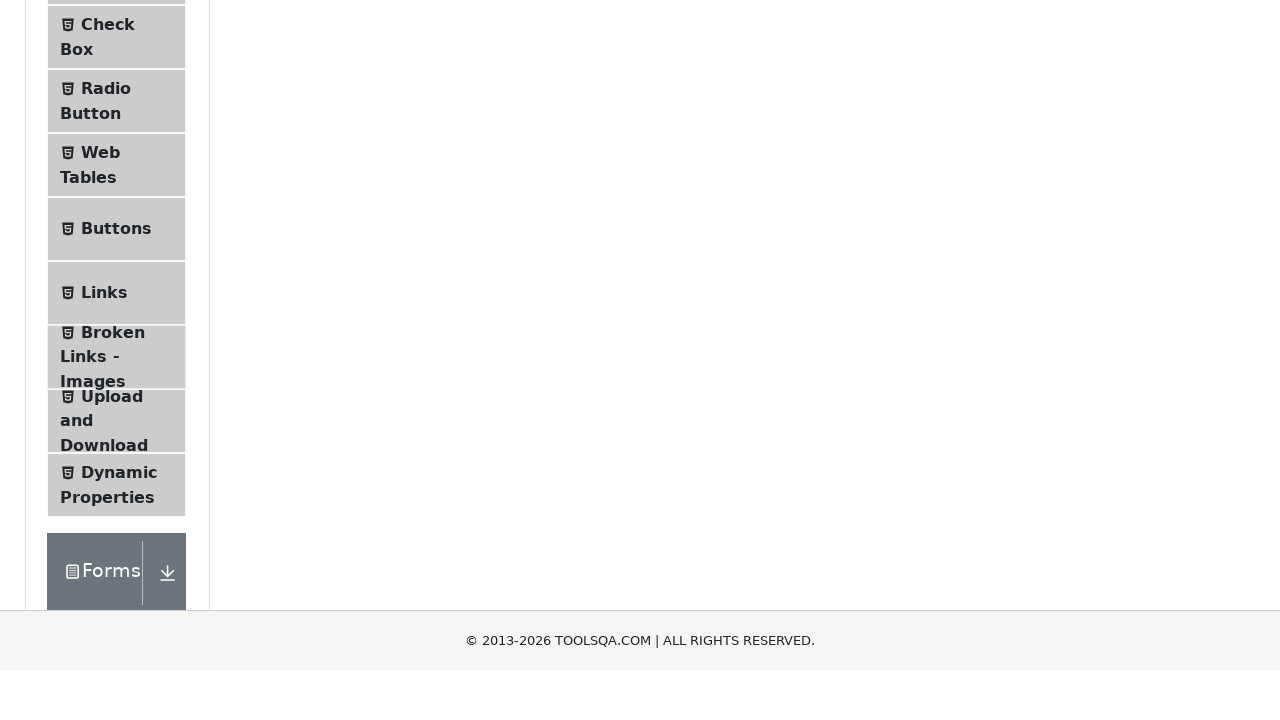

Clicked on Text Box option at (119, 261) on text=Text Box
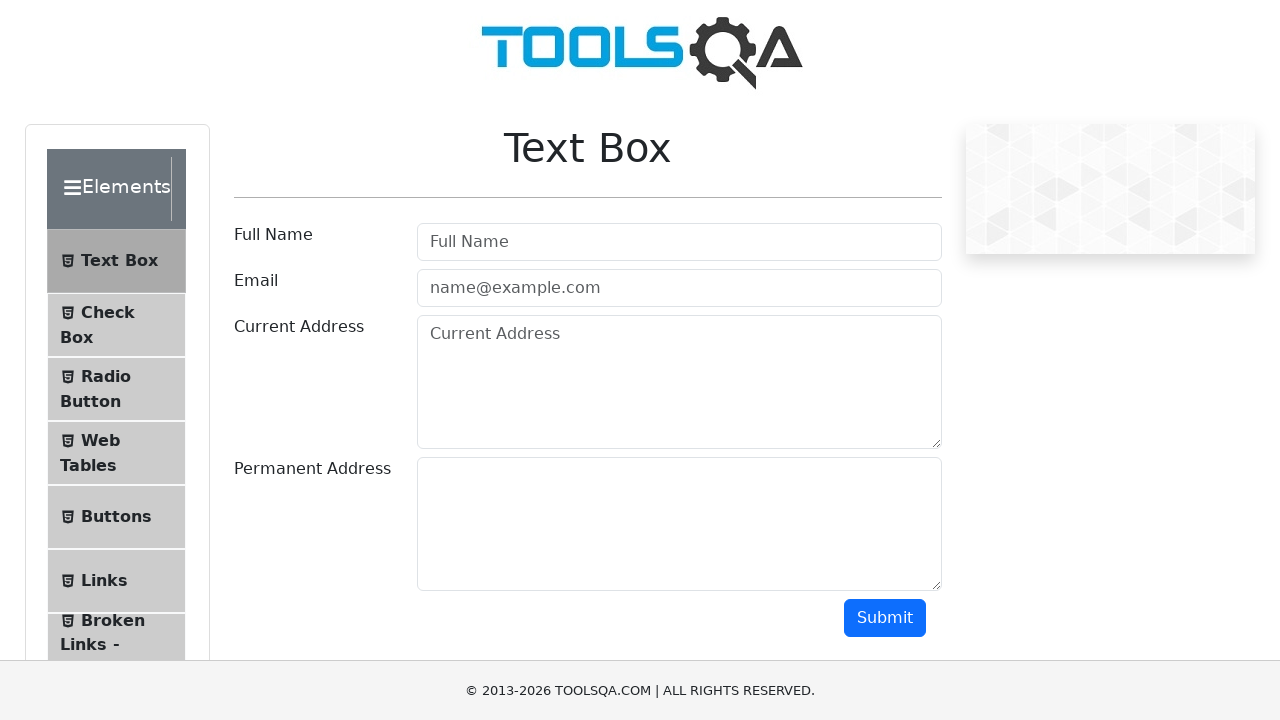

Filled Full Name field with 'Nuntapong Siripanyawong' on internal:attr=[placeholder="Full Name"i]
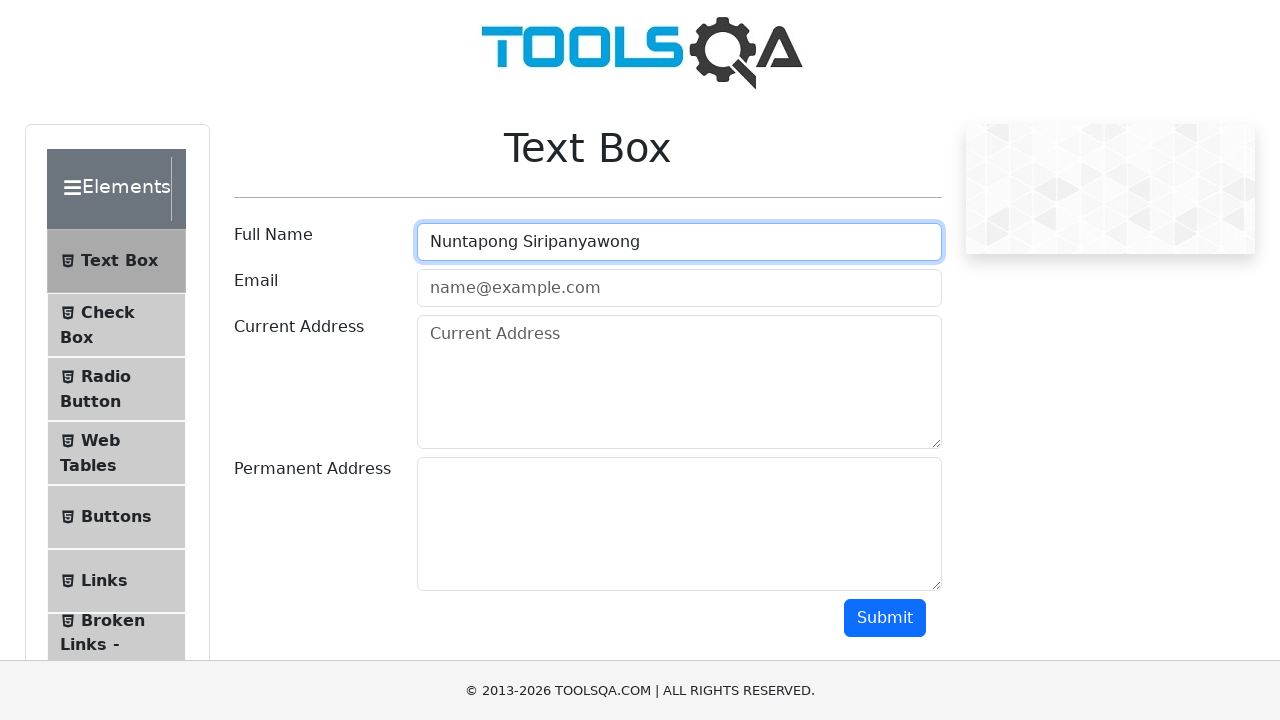

Filled Email field with 'nuntapong@gmail.com' on internal:attr=[placeholder="name@example.com"i]
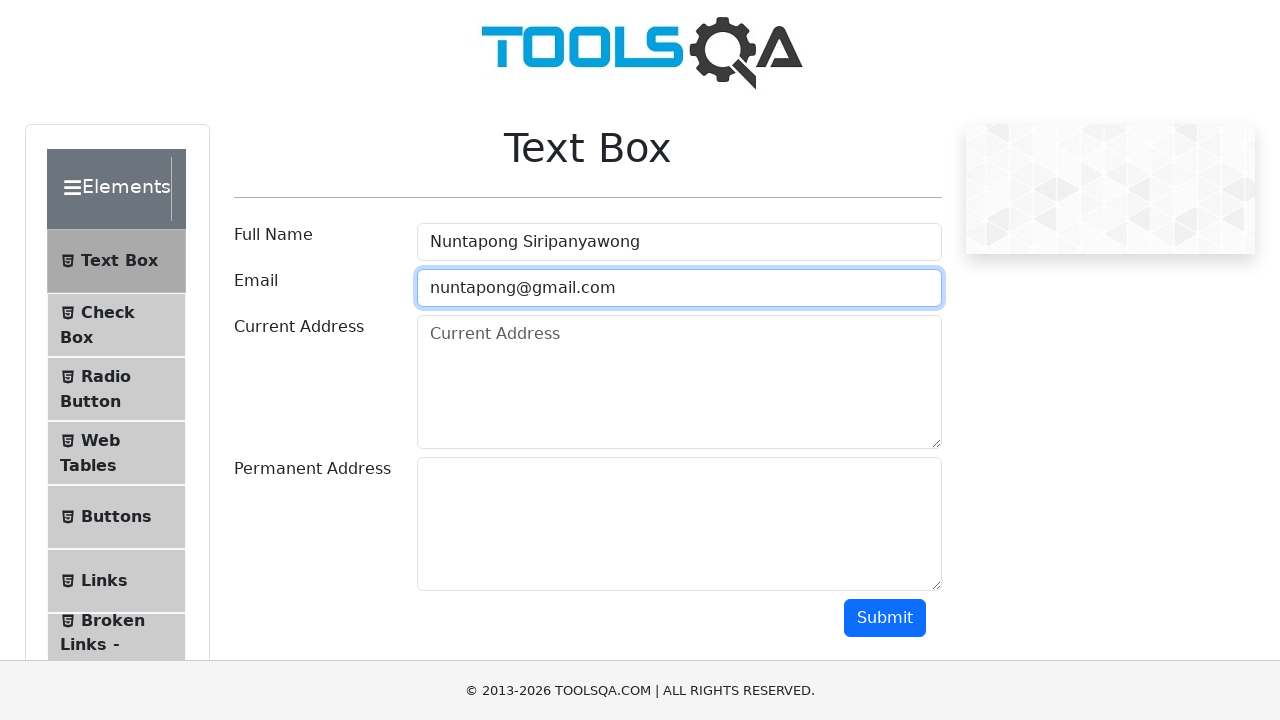

Filled Current Address field with 'Bangkok' on internal:attr=[placeholder="Current Address"i]
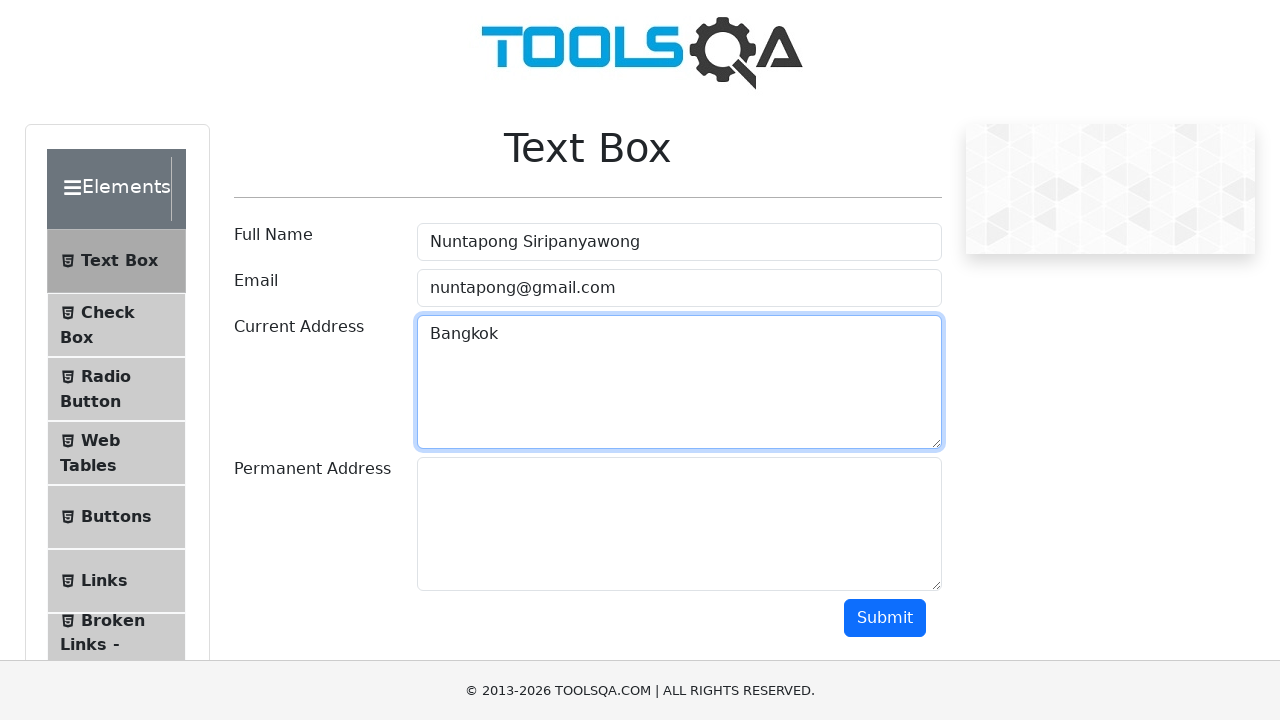

Filled Permanent Address field with 'Phuket' on #permanentAddress.form-control
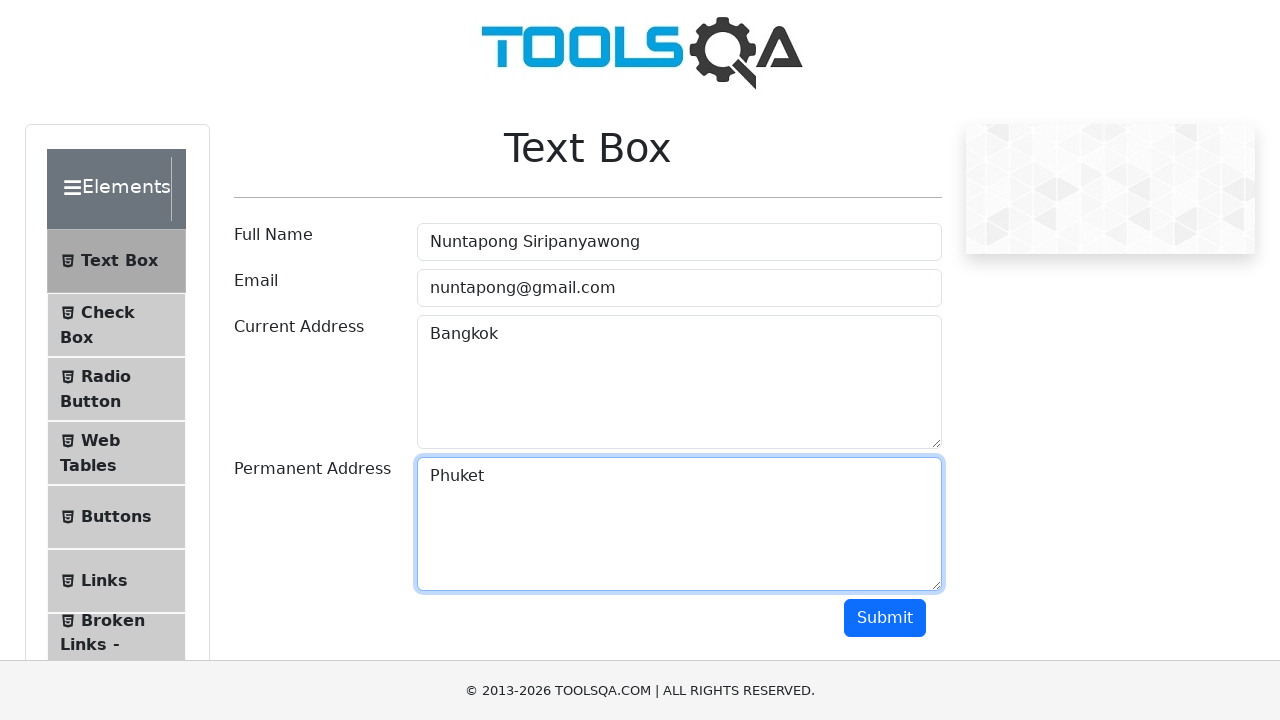

Clicked Submit button to submit the form at (885, 618) on text=Submit
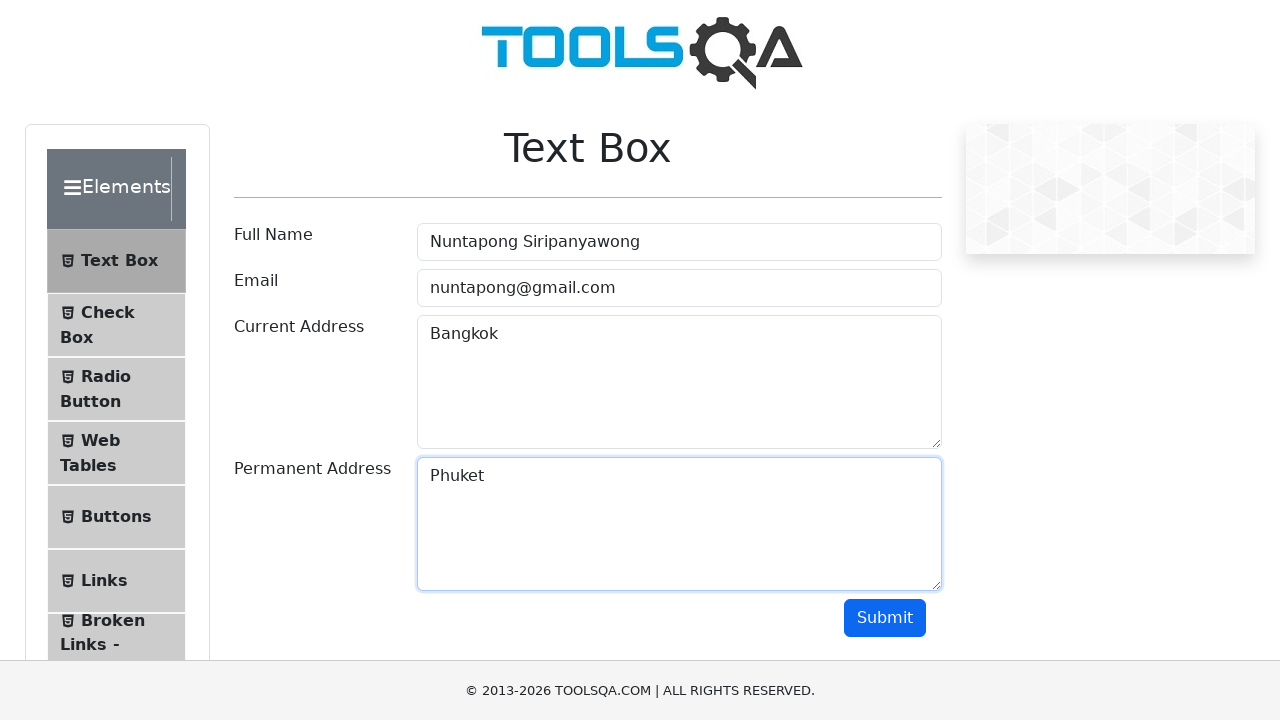

Verified Full Name appears in output
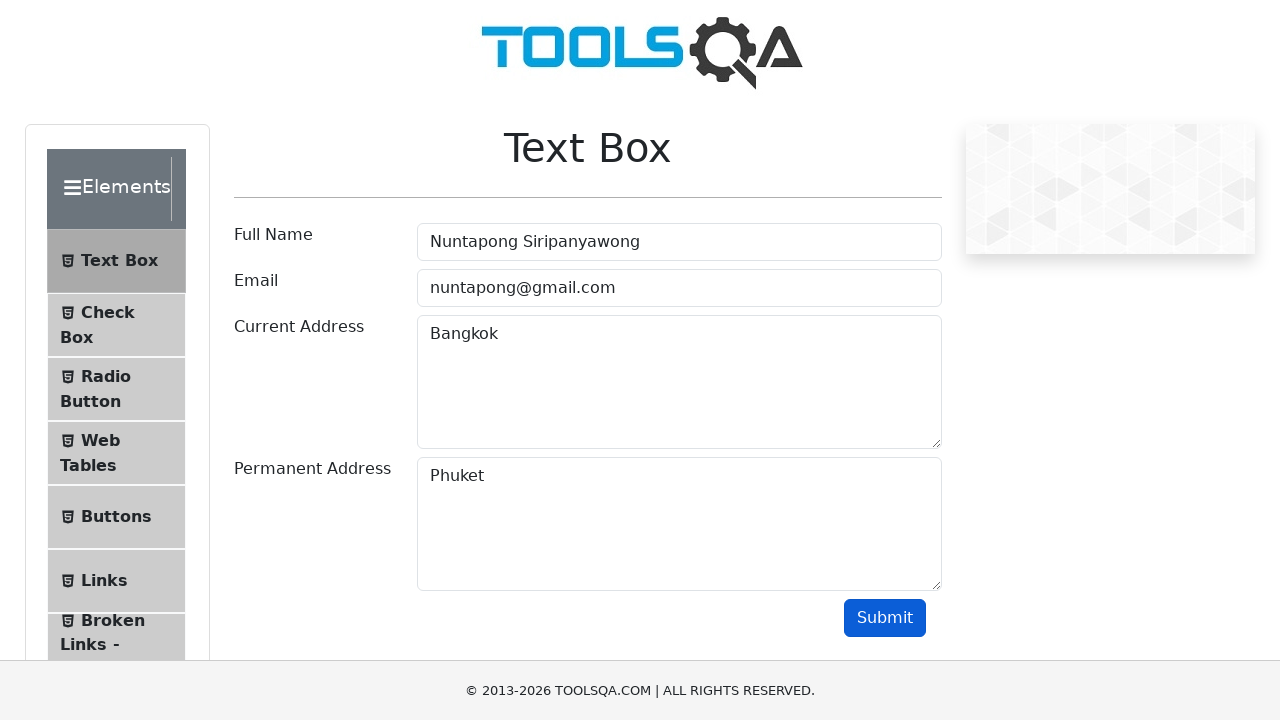

Verified Email appears in output
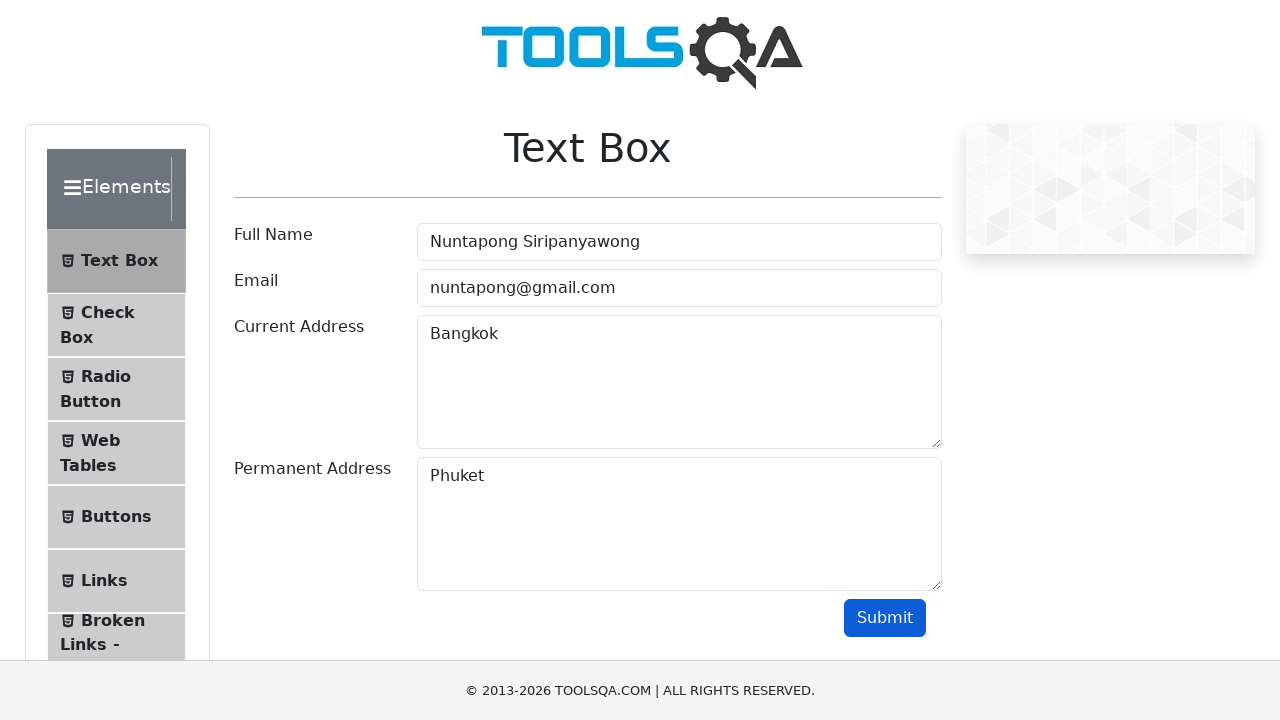

Verified Current Address appears in output
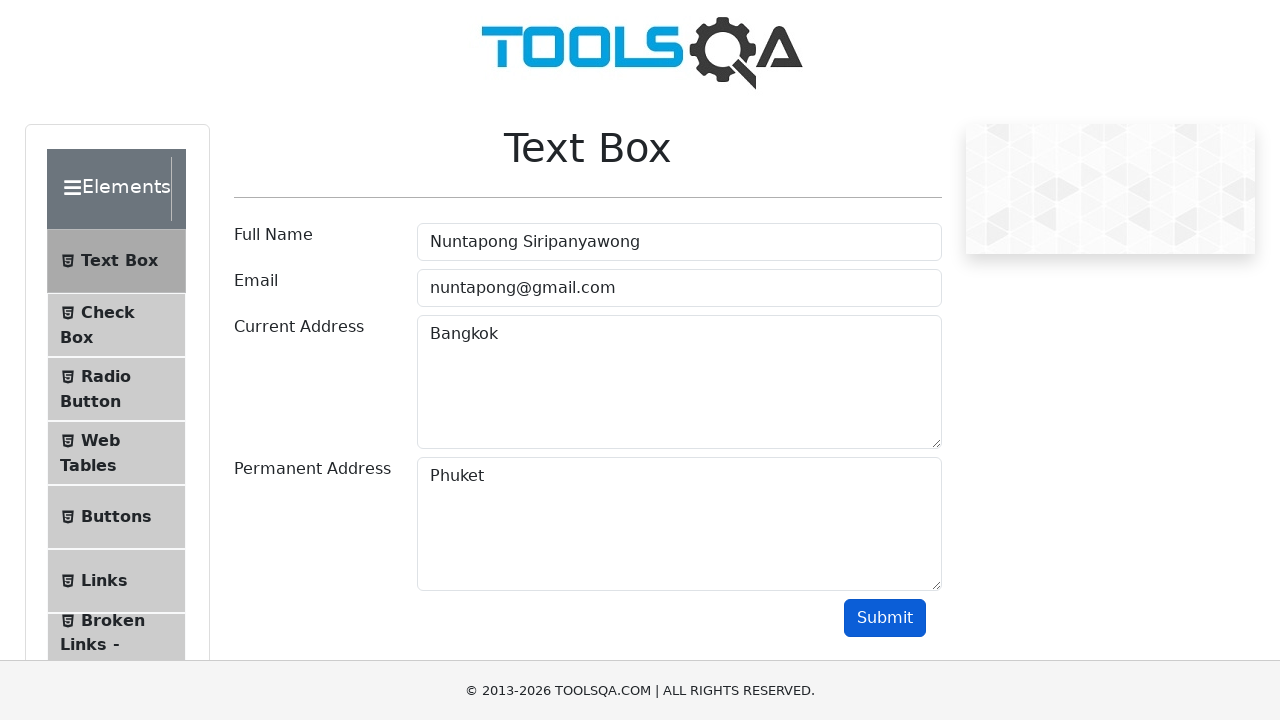

Verified Permanent Address appears in output
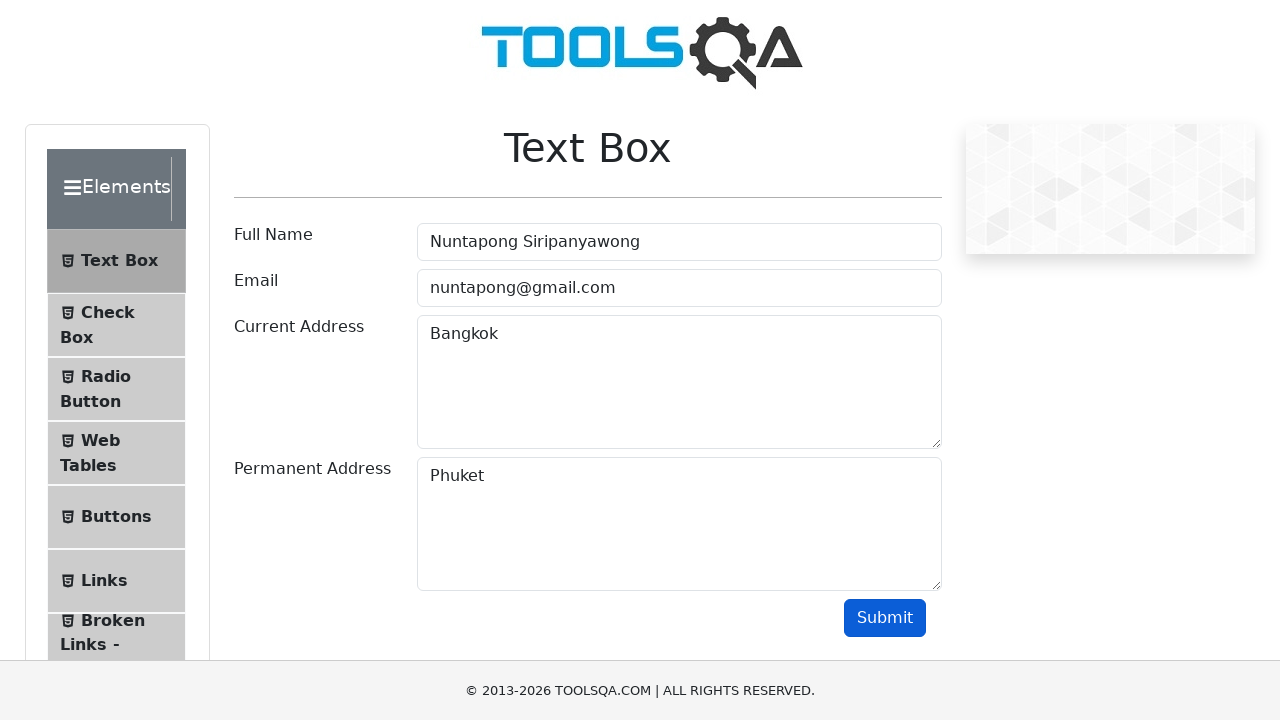

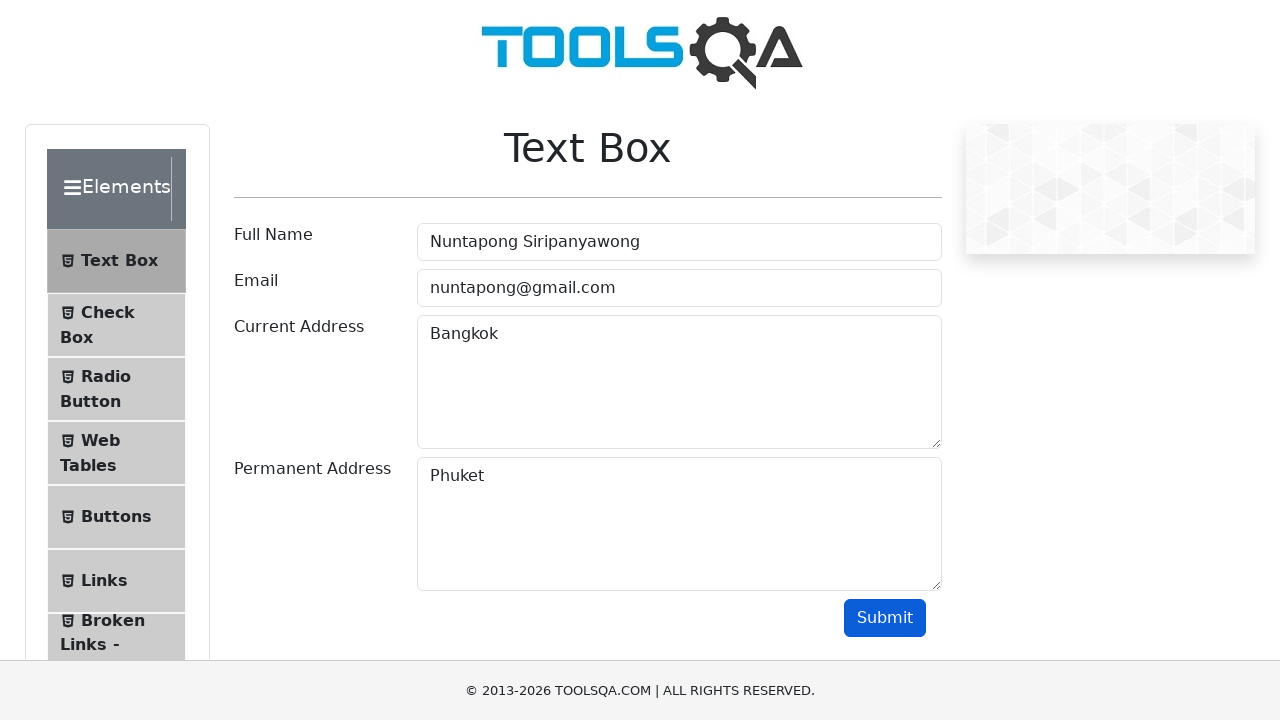